Tests various dropdown and checkbox interactions on a flight booking form, including senior citizen discount checkbox, trip type selection, and passenger count selection

Starting URL: https://rahulshettyacademy.com/dropdownsPractise/

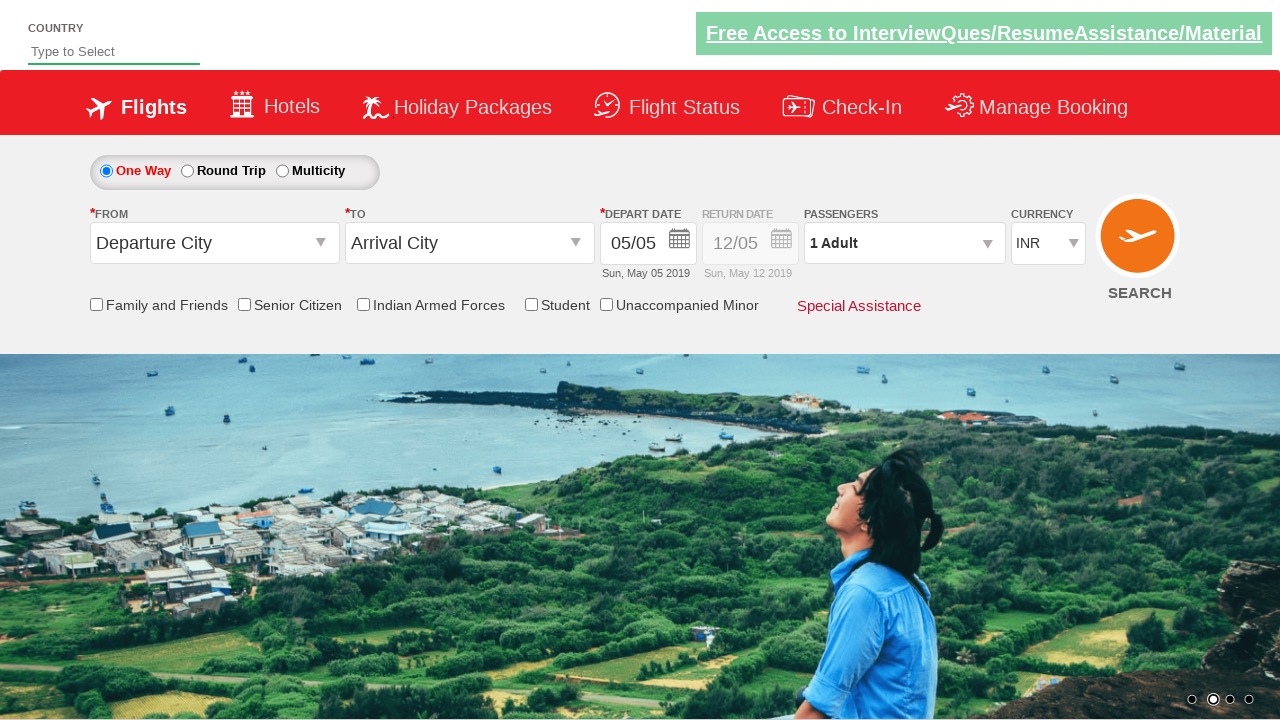

Verified senior citizen discount checkbox is not selected initially
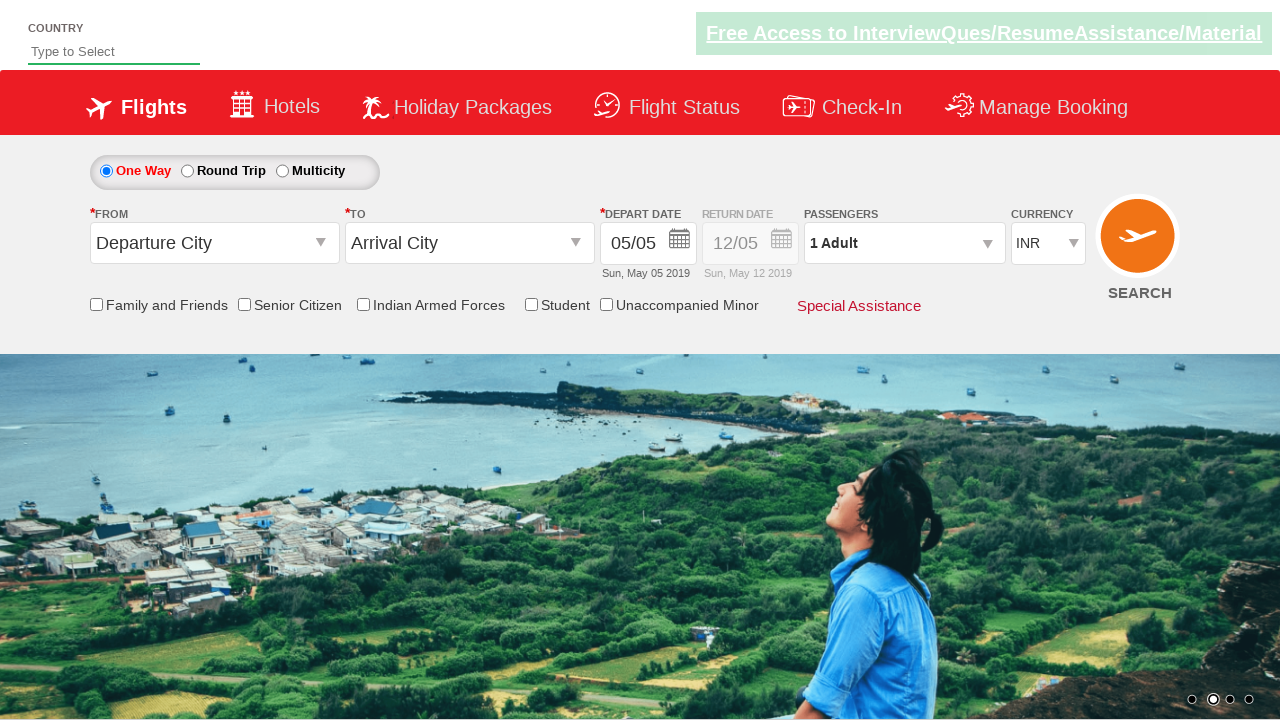

Clicked senior citizen discount checkbox at (244, 304) on input[id*='SeniorCitizenDiscount']
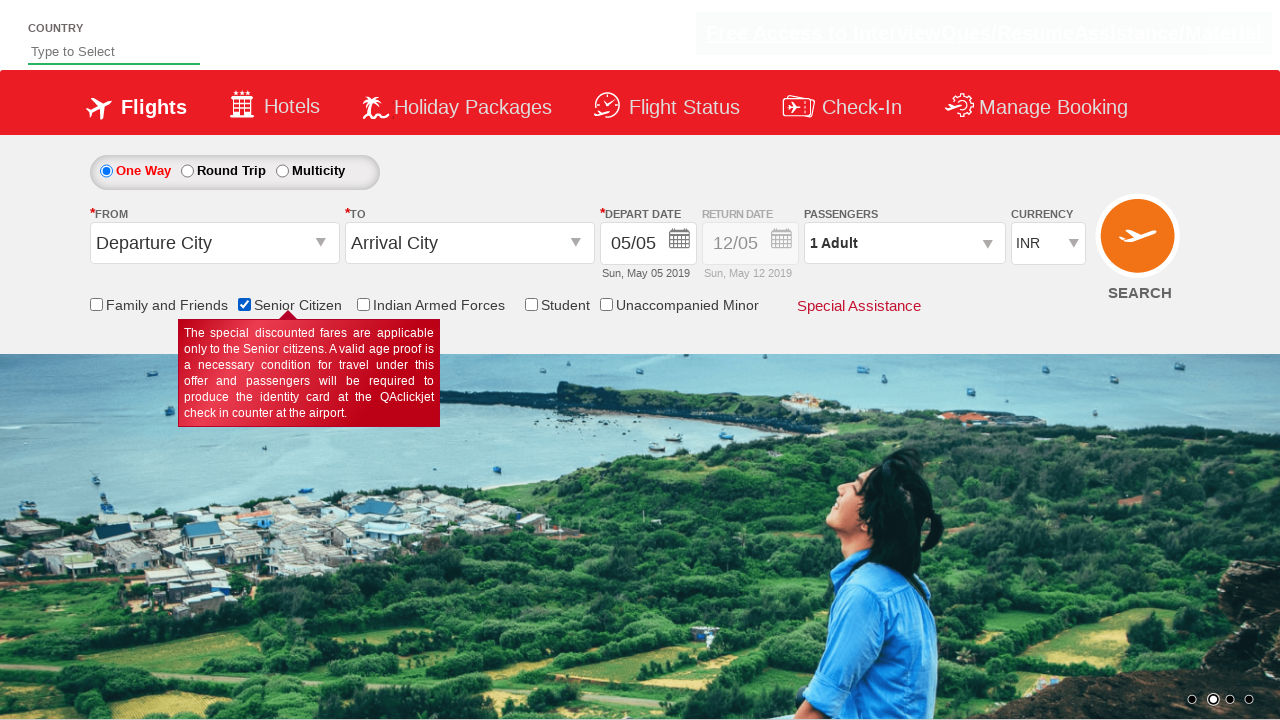

Verified senior citizen discount checkbox is now selected
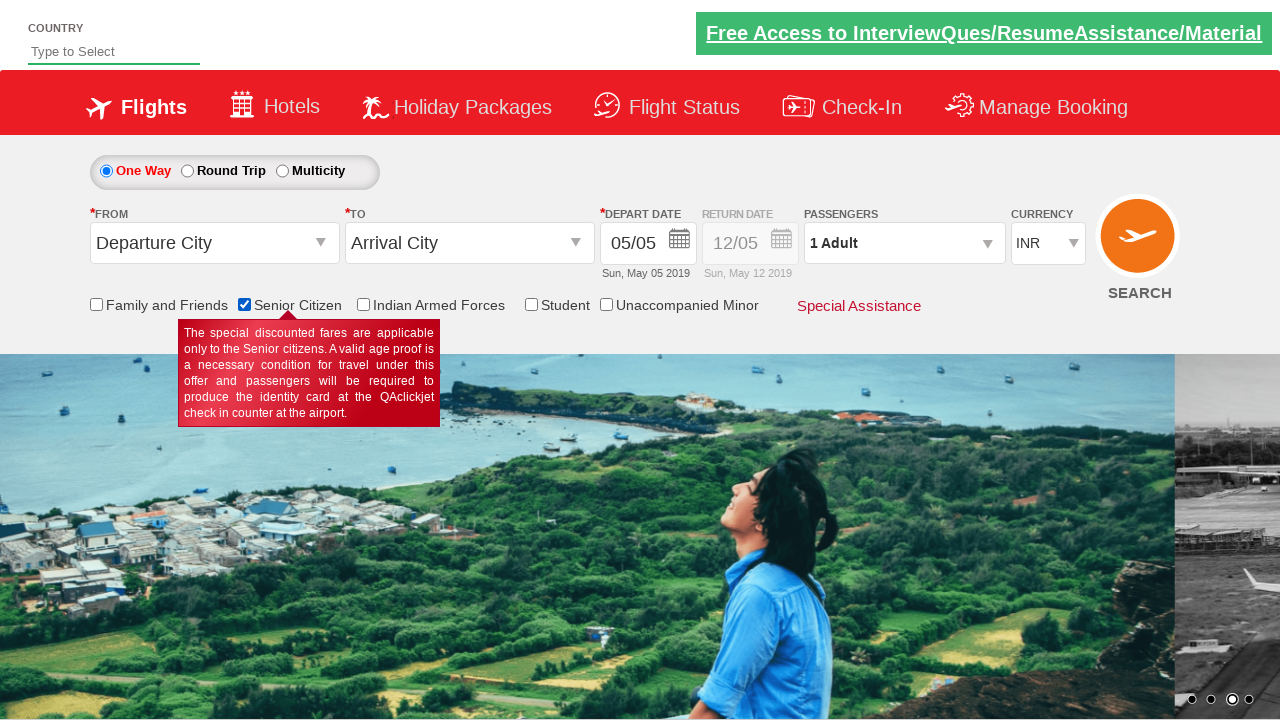

Clicked round trip radio button at (187, 171) on #ctl00_mainContent_rbtnl_Trip_1
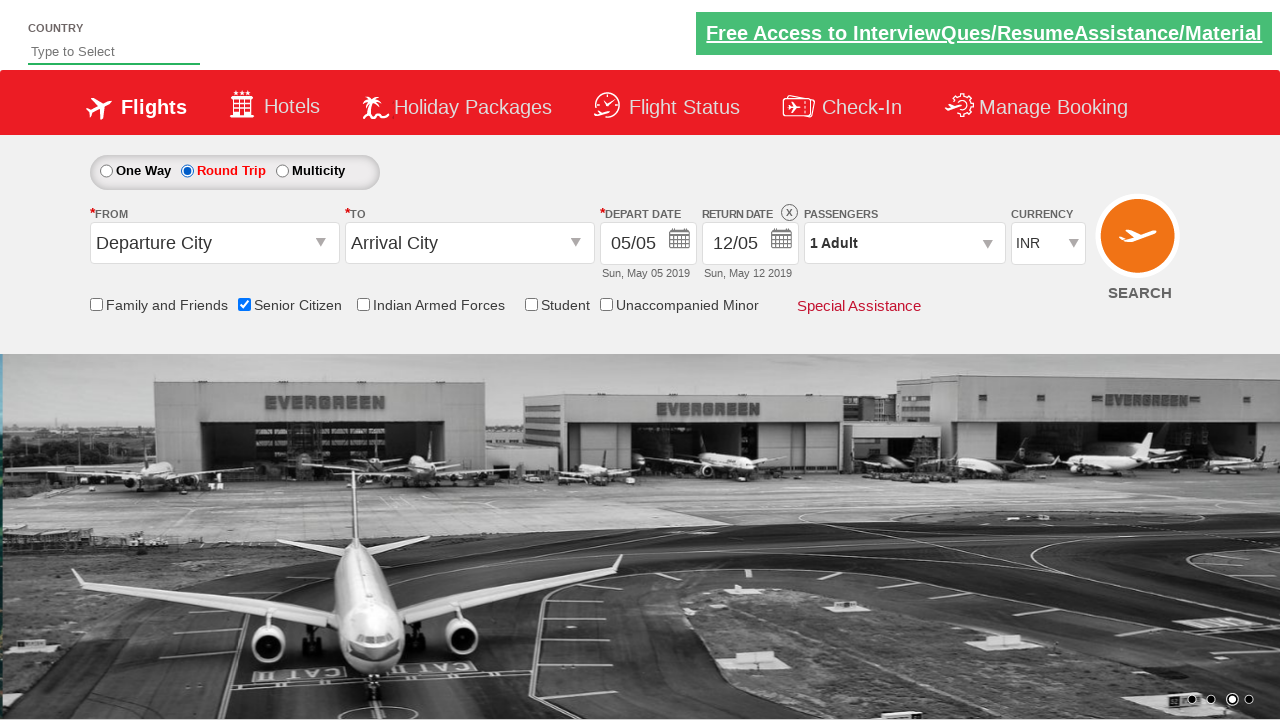

Retrieved style attribute from return date field
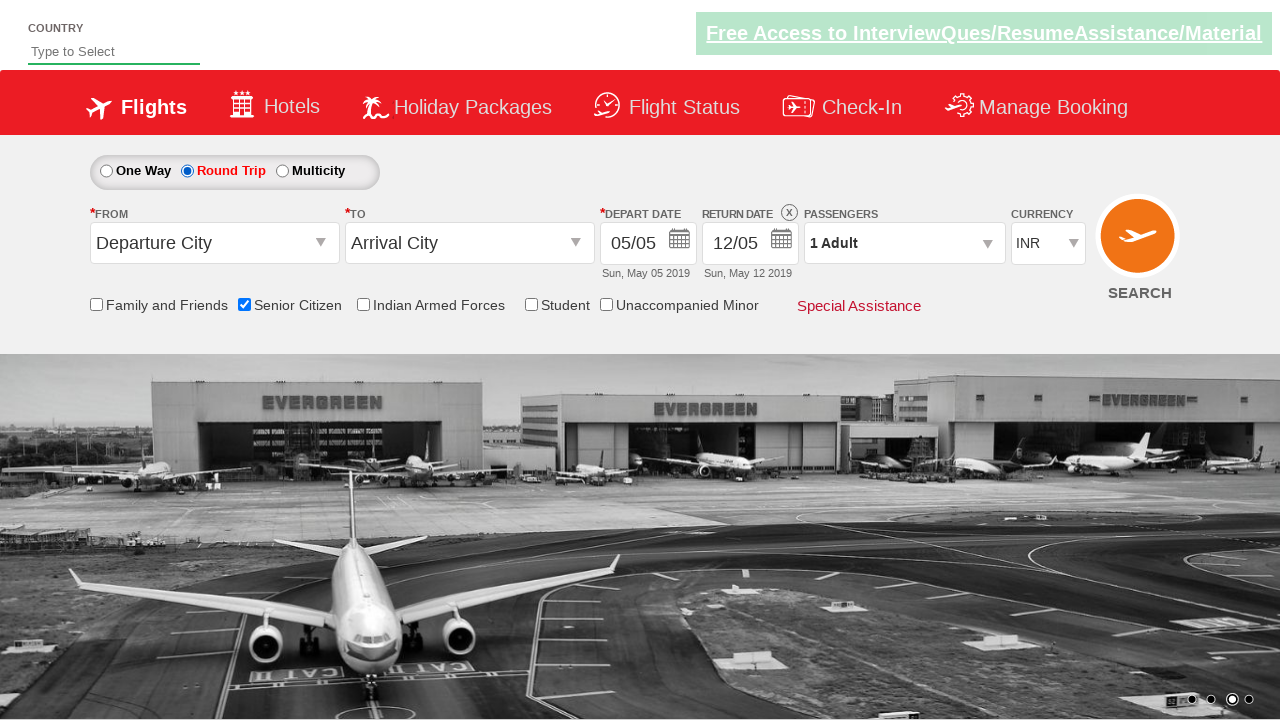

Counted total checkboxes on page: 6
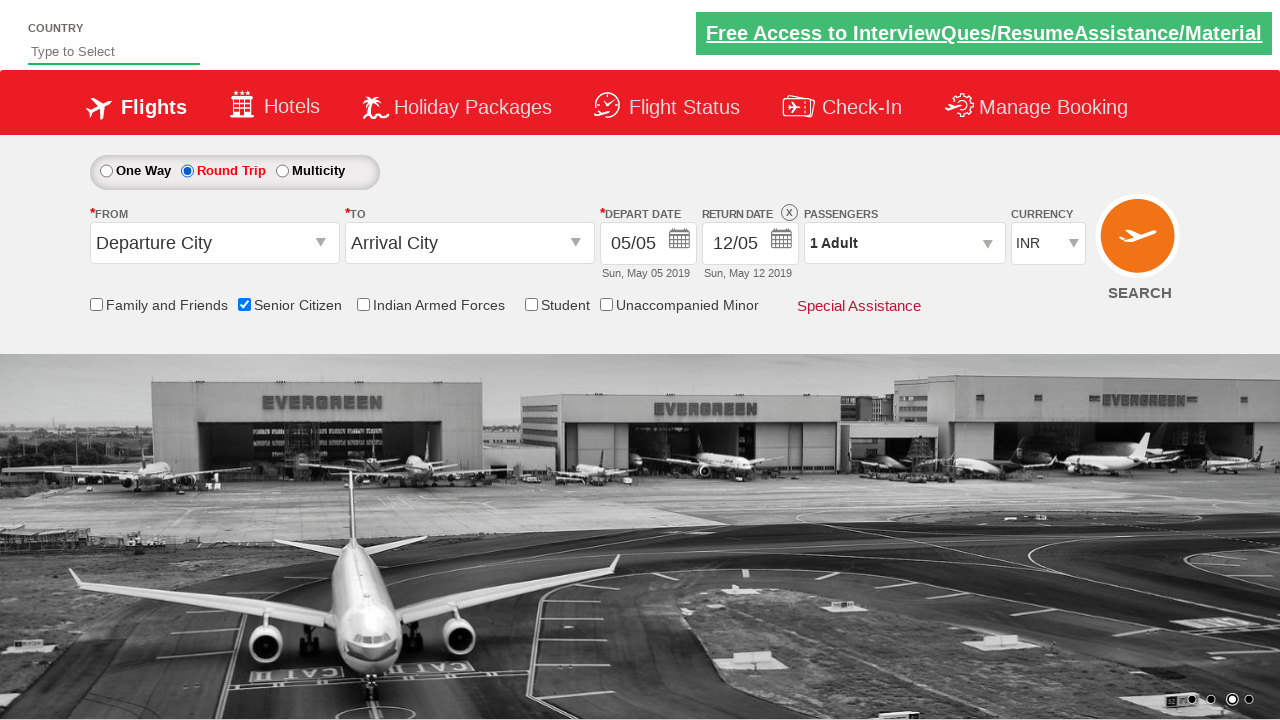

Clicked passenger info dropdown to open passenger selection at (904, 243) on #divpaxinfo
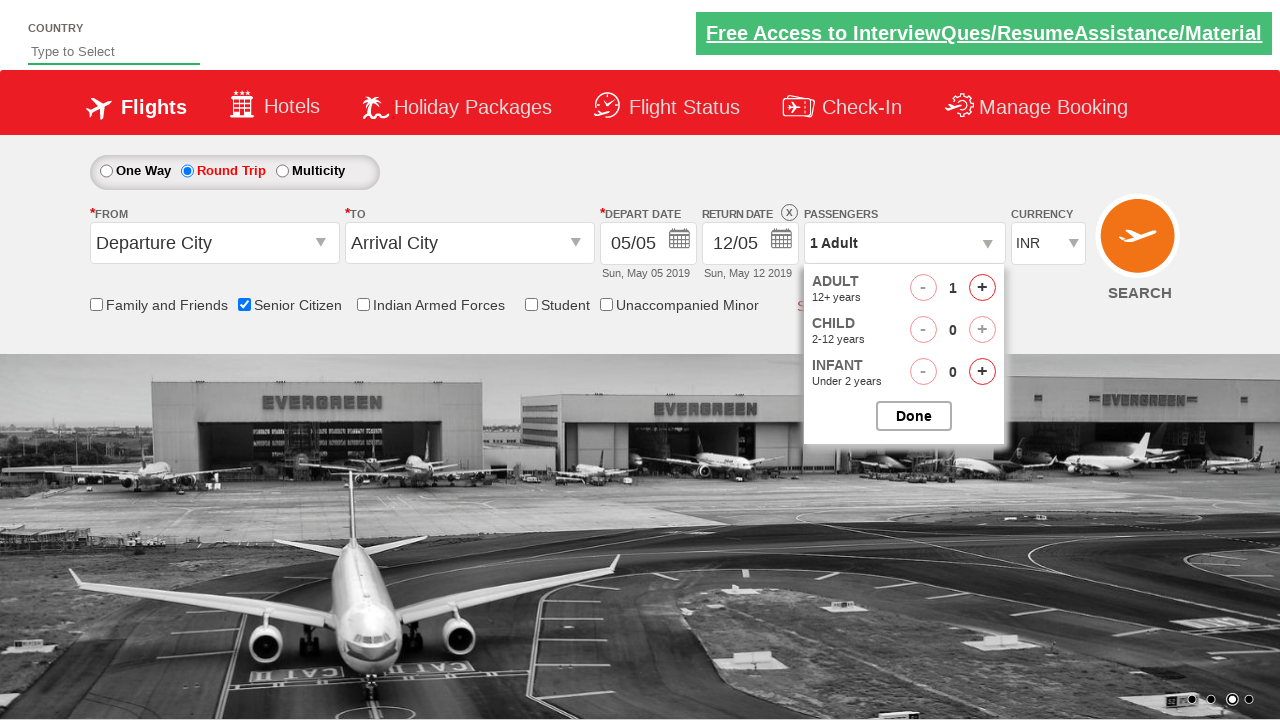

Waited for passenger dropdown to fully open
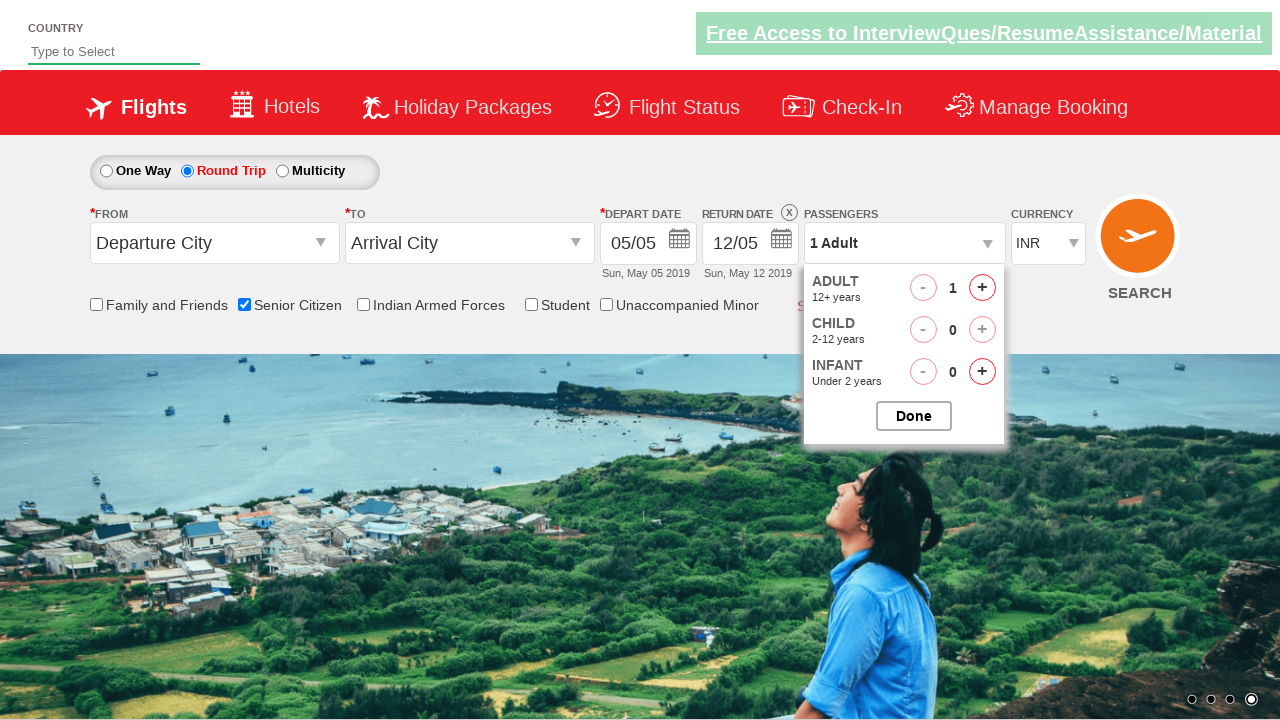

Clicked 'Add Adult' button (iteration 1 of 4) at (982, 288) on #hrefIncAdt
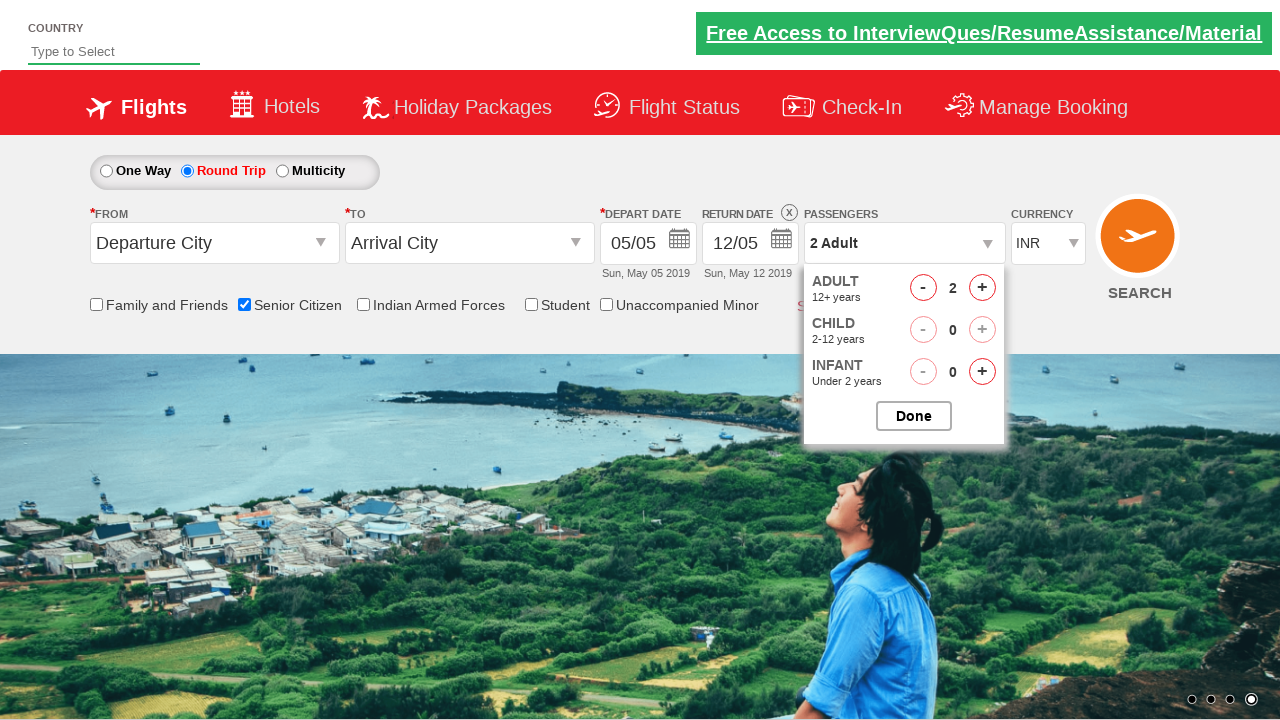

Clicked 'Add Adult' button (iteration 2 of 4) at (982, 288) on #hrefIncAdt
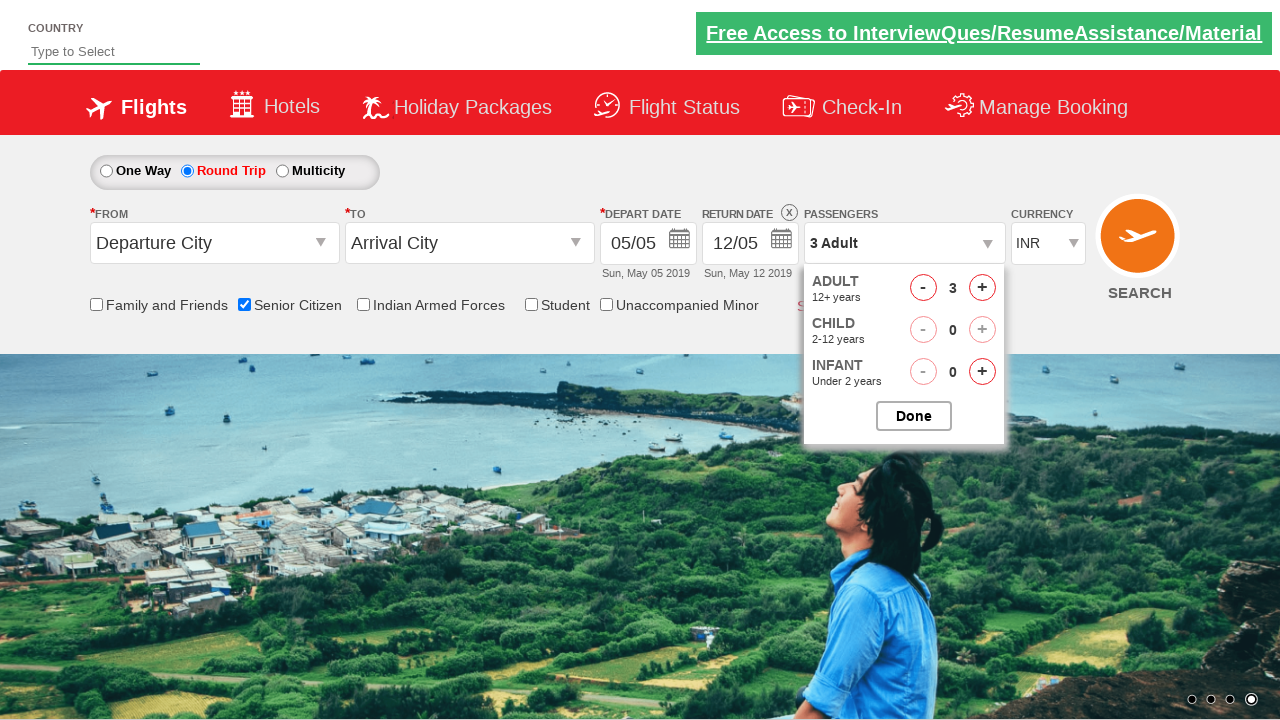

Clicked 'Add Adult' button (iteration 3 of 4) at (982, 288) on #hrefIncAdt
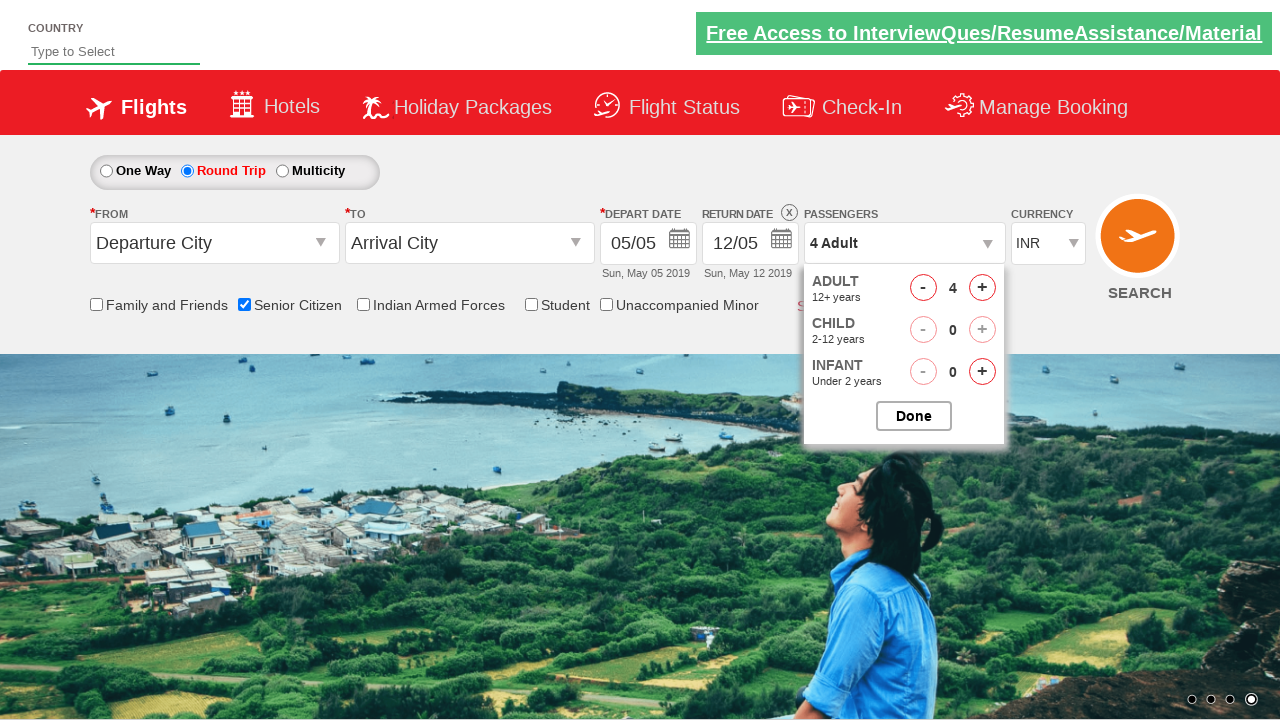

Clicked 'Add Adult' button (iteration 4 of 4) at (982, 288) on #hrefIncAdt
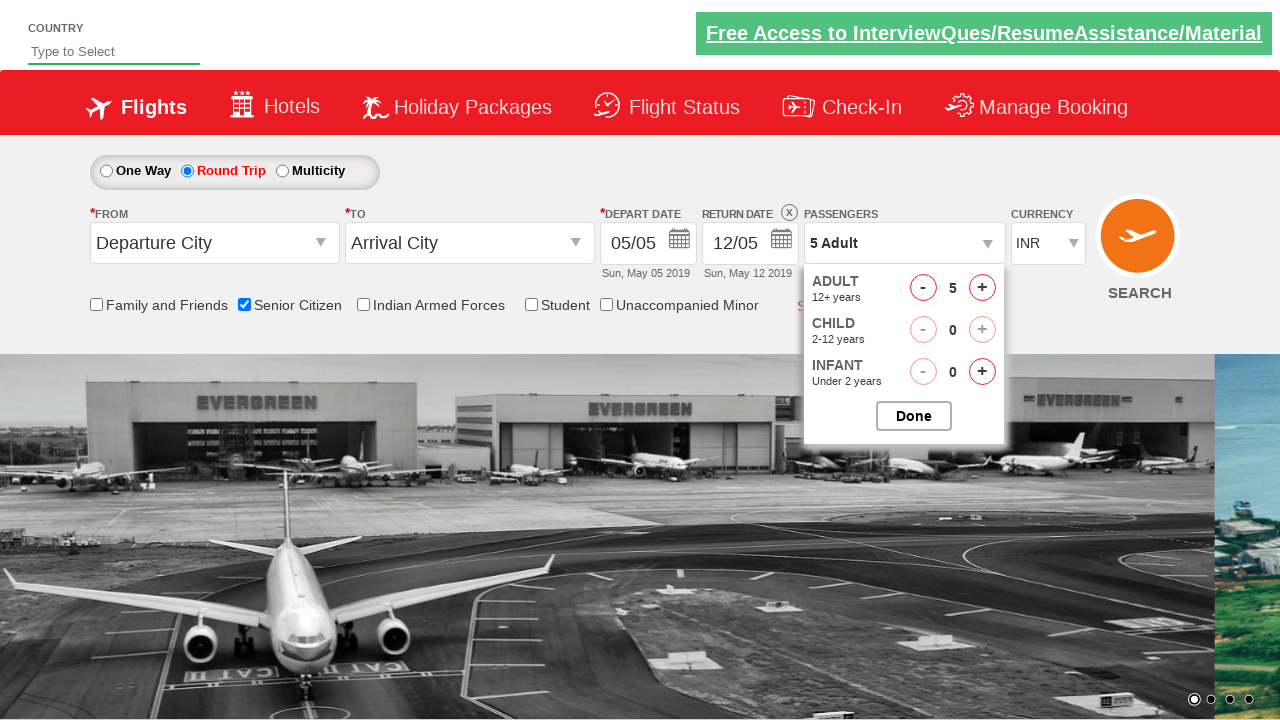

Clicked button to close passenger selection dropdown at (914, 416) on #btnclosepaxoption
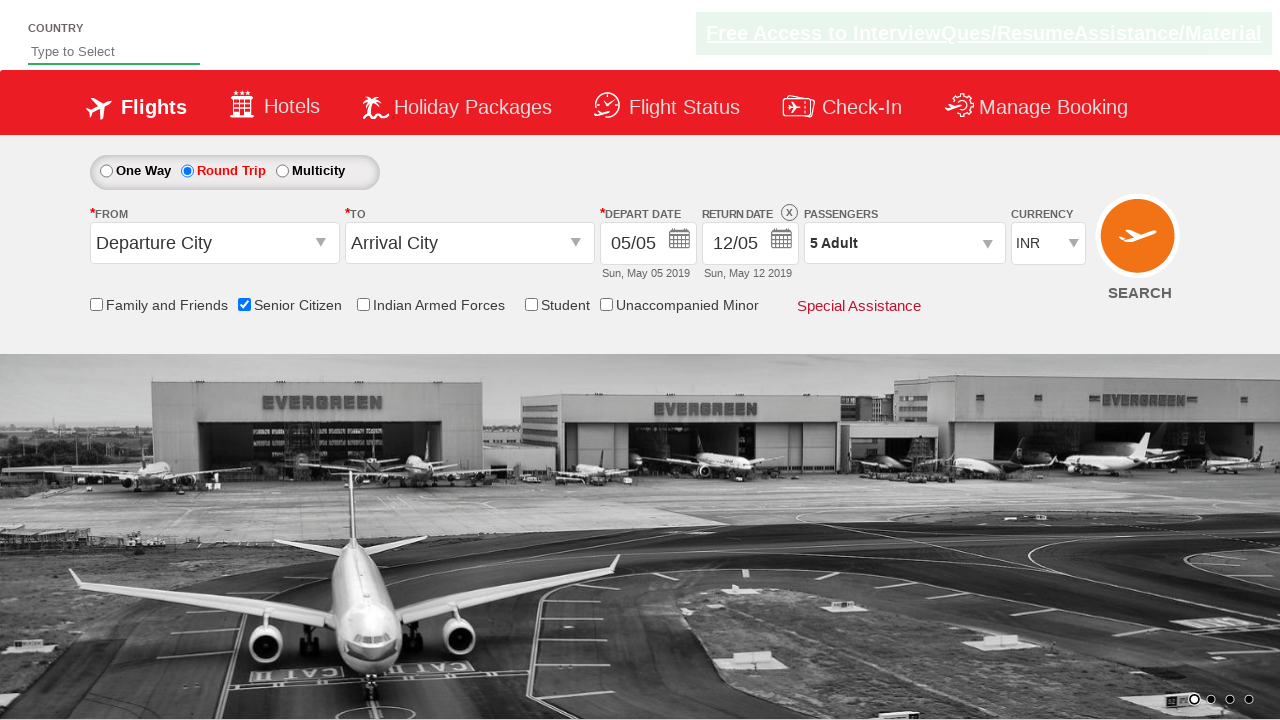

Retrieved passenger count text: '5 Adult'
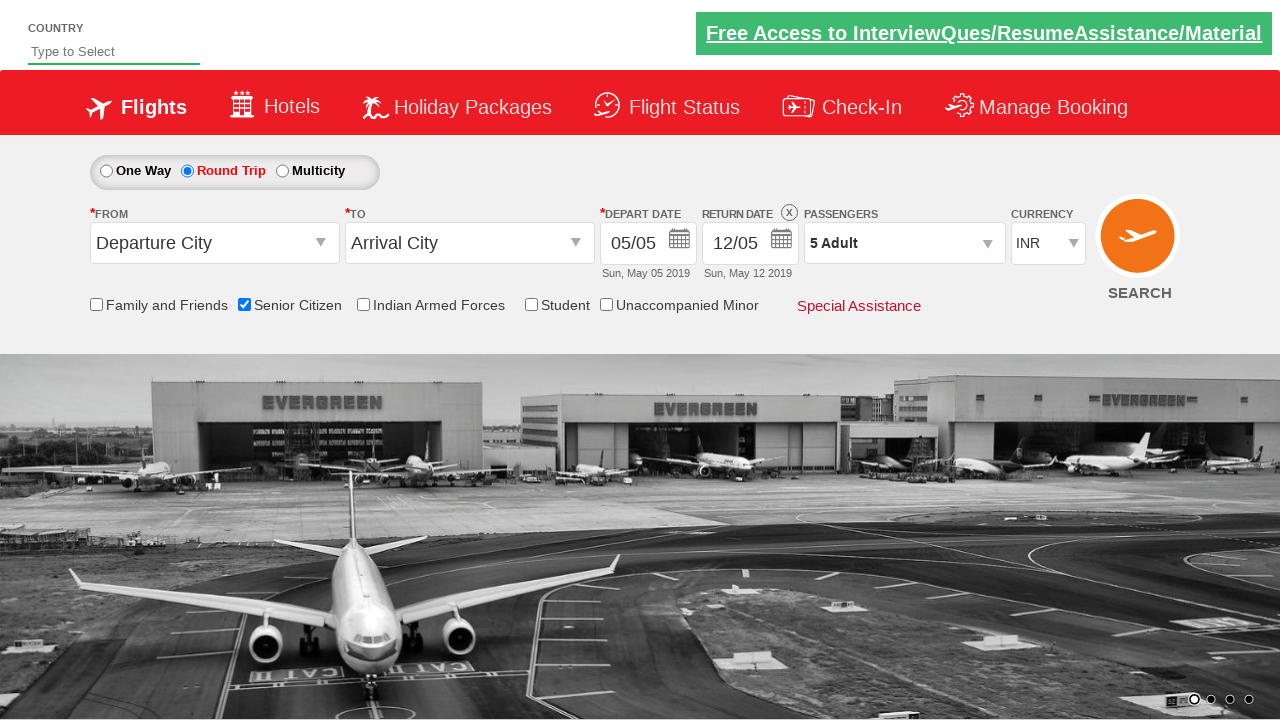

Verified passenger count is '5 Adult'
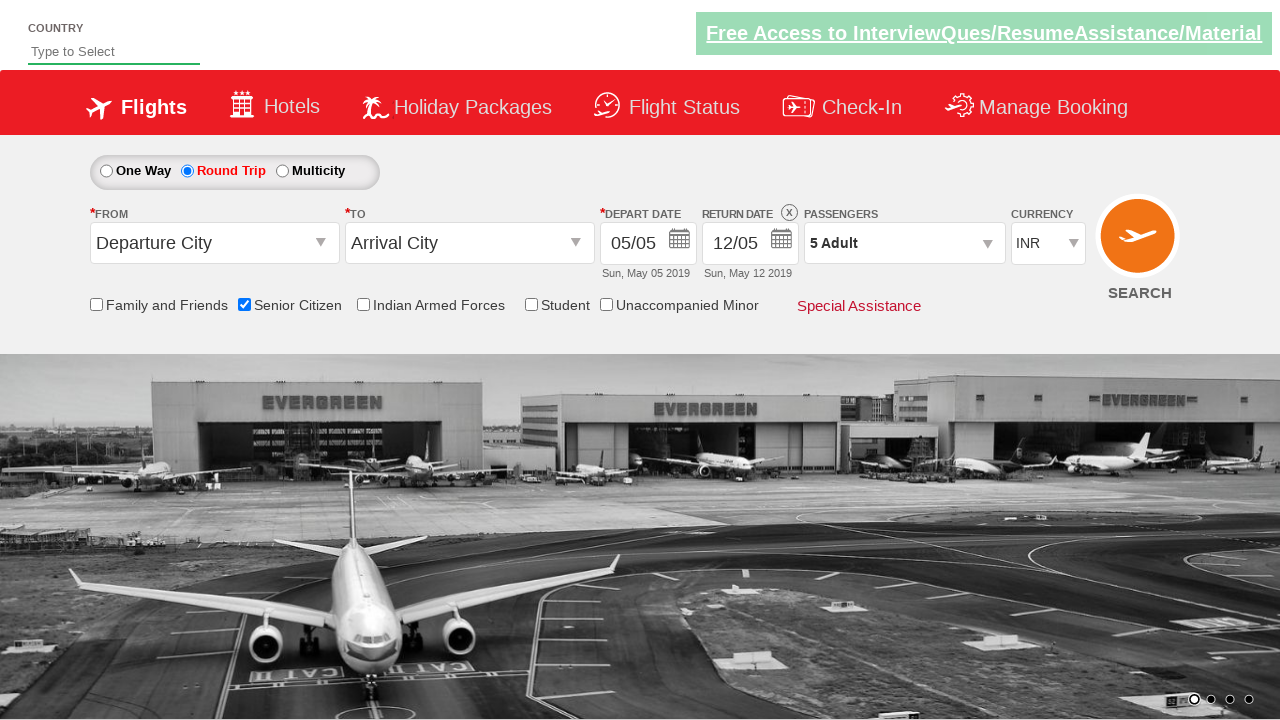

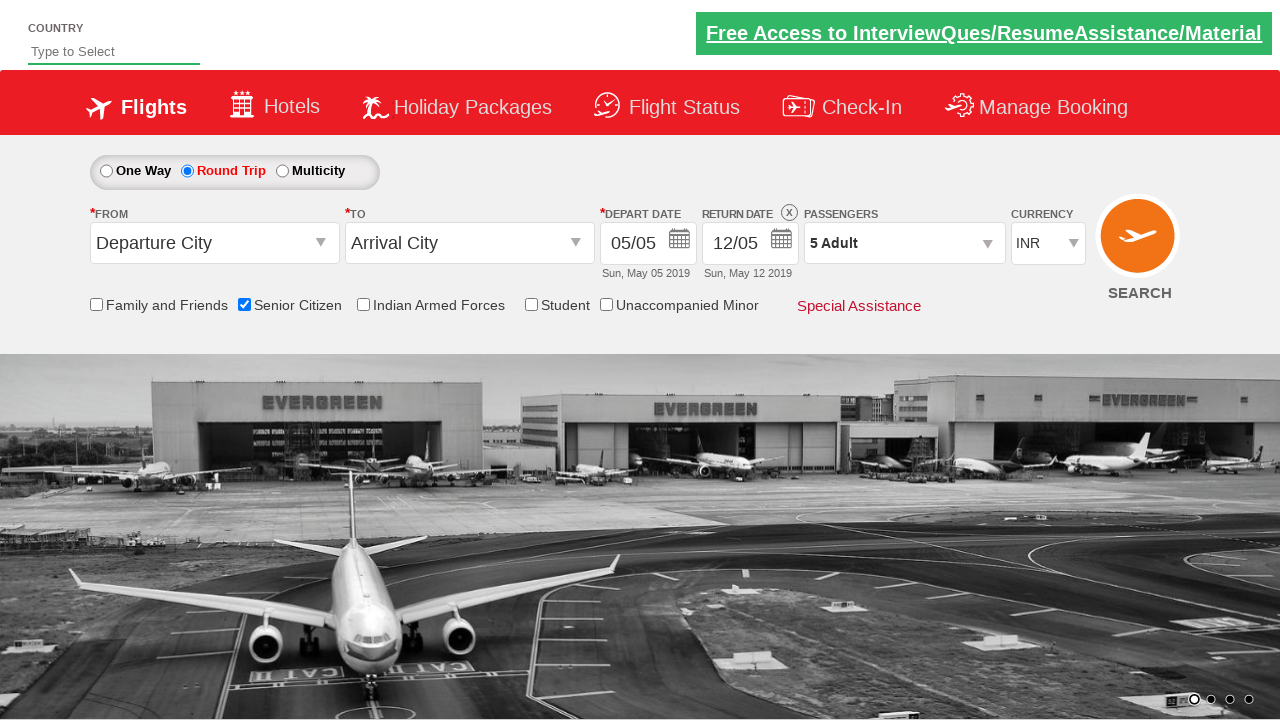